Tests a registration form by filling in first name, last name, address fields and selecting a skill from dropdown

Starting URL: http://demo.automationtesting.in/Register.html

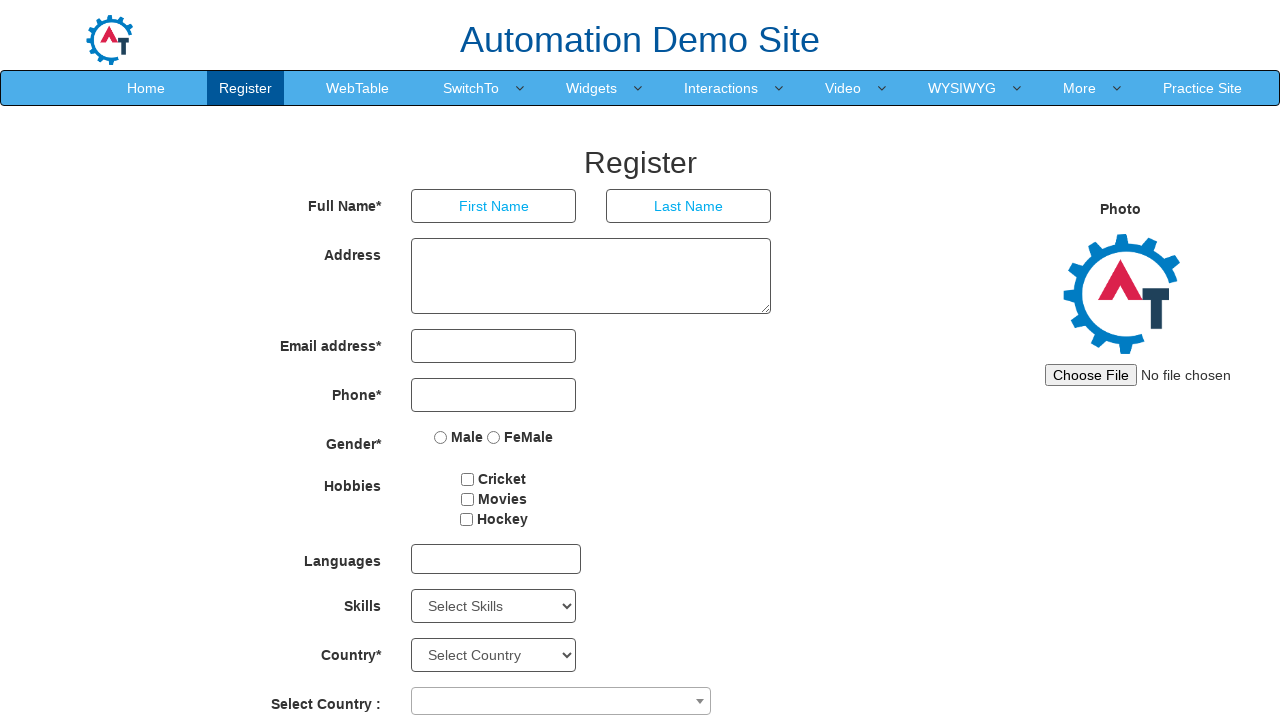

Filled first name field with 'Ema' on input[ng-model='FirstName']
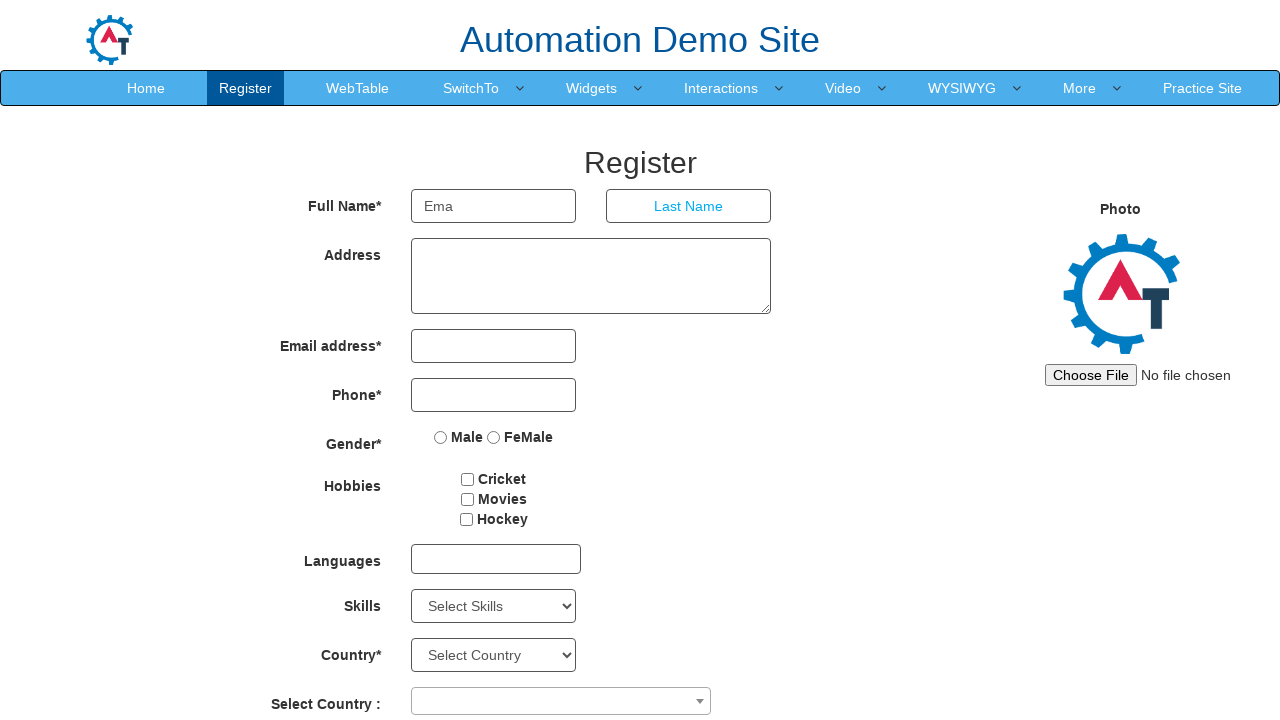

Filled last name field with 'Boldor' on input[ng-model='LastName']
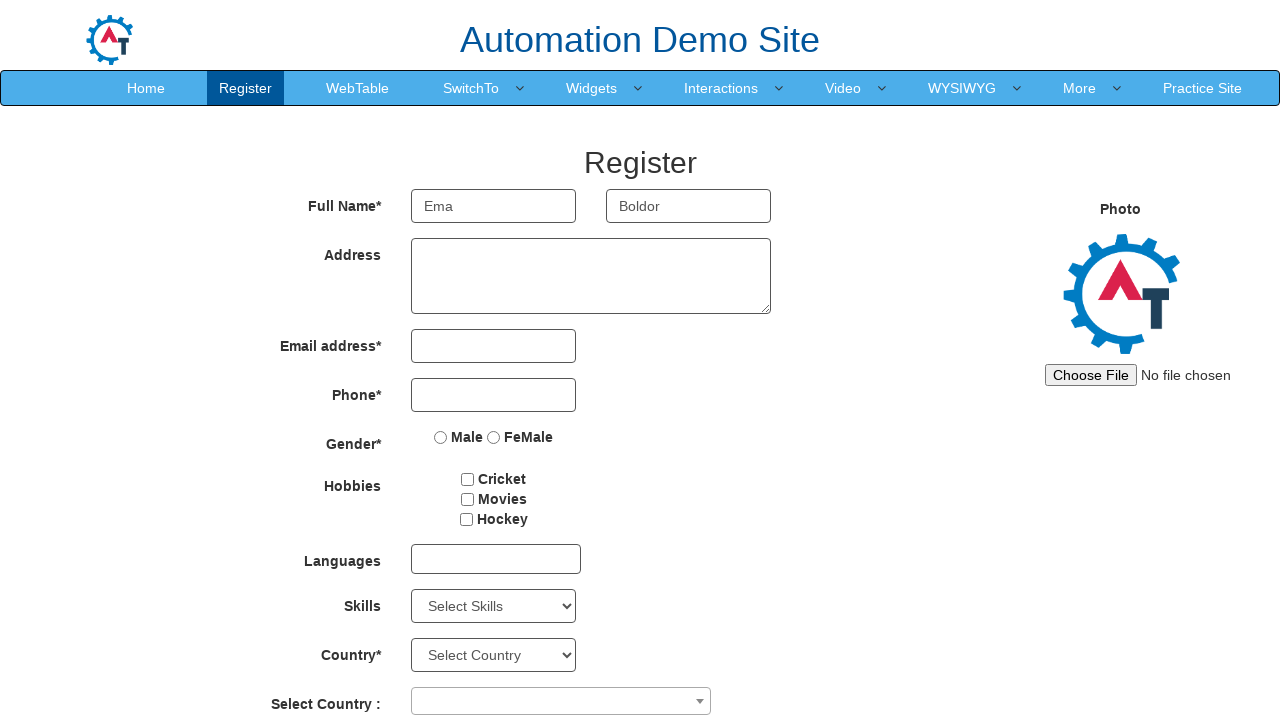

Filled address field with 'Oradea' on textarea[ng-model='Adress']
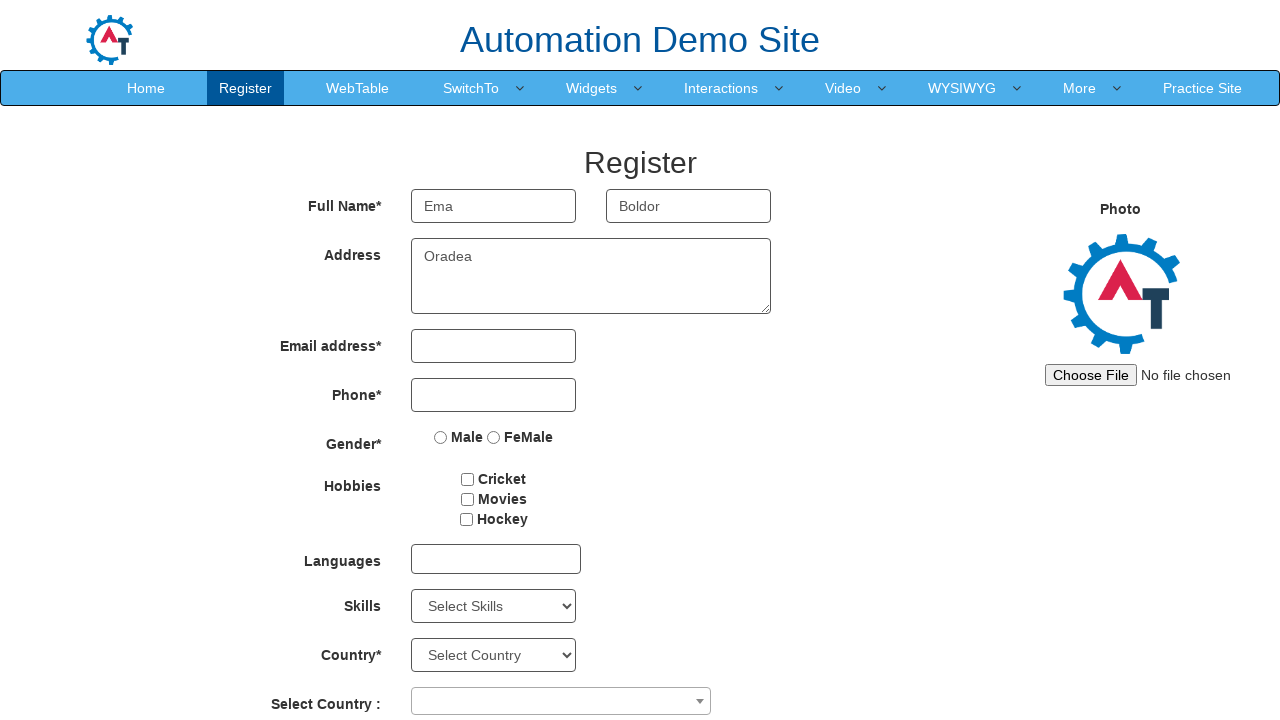

Selected 'Android' from Skills dropdown on select#Skills
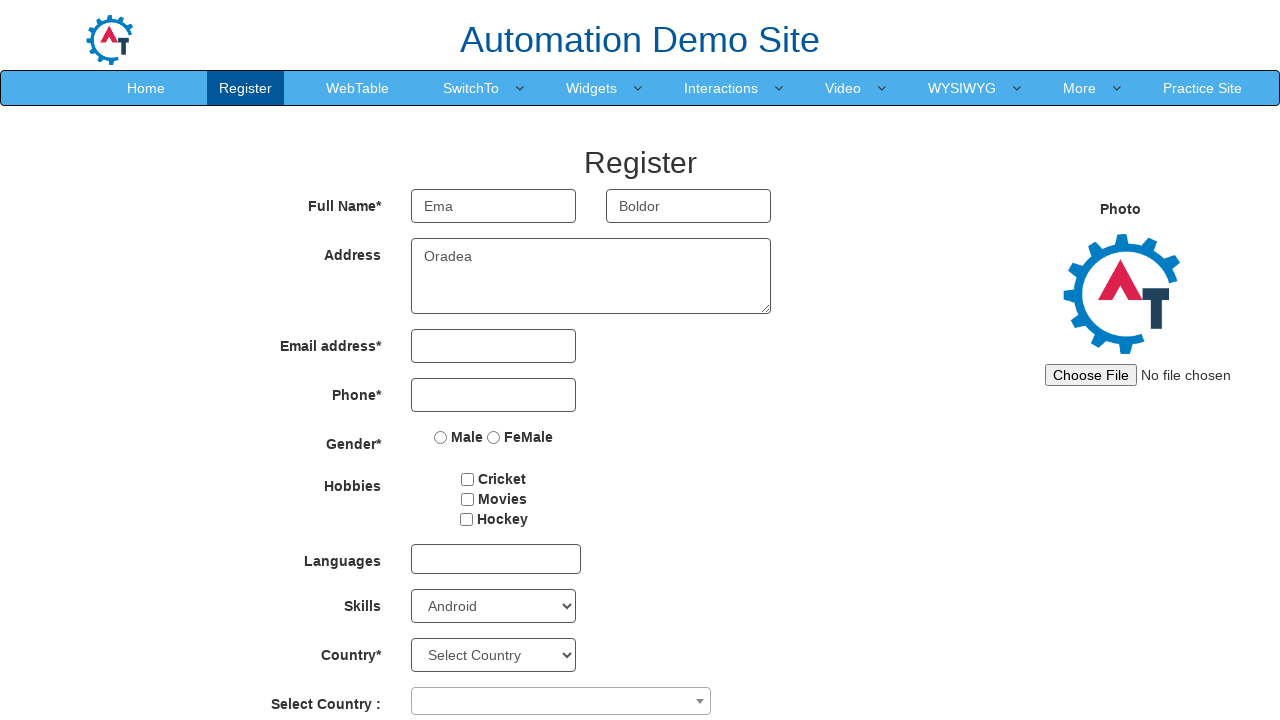

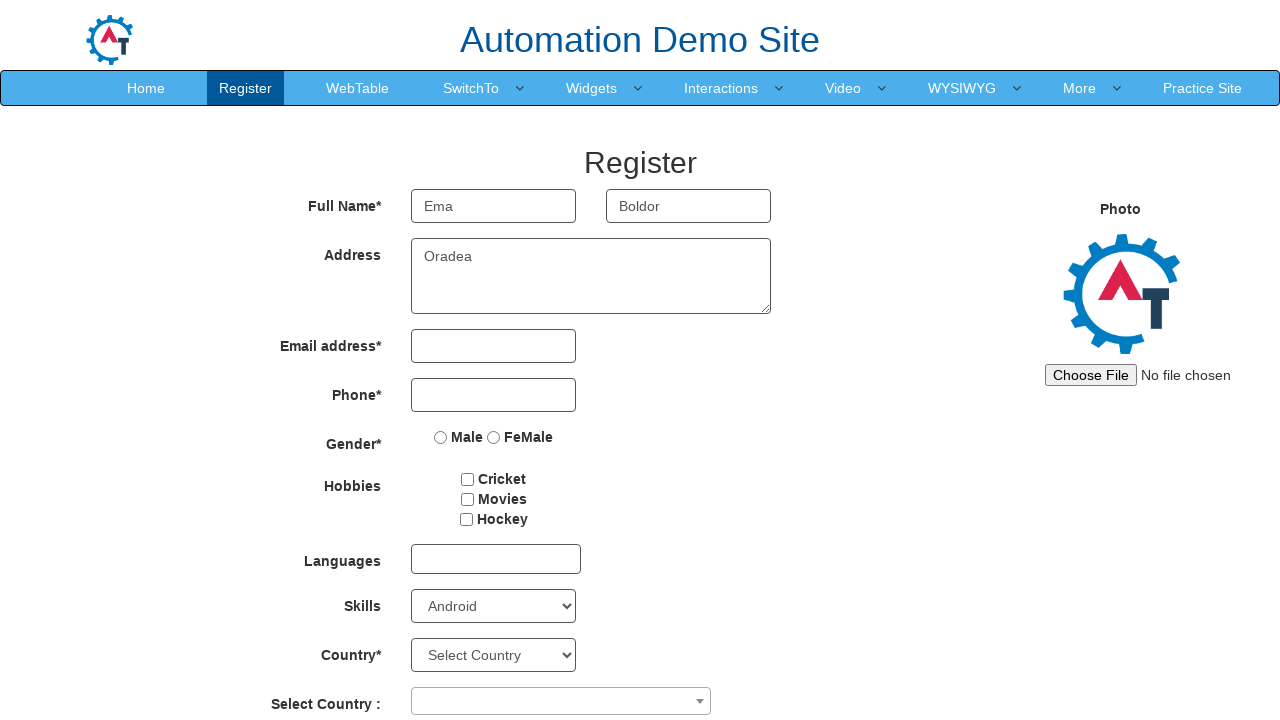